Tests keyboard input by sending the SPACE key to an input element and verifying the result text displays the correct key pressed.

Starting URL: http://the-internet.herokuapp.com/key_presses

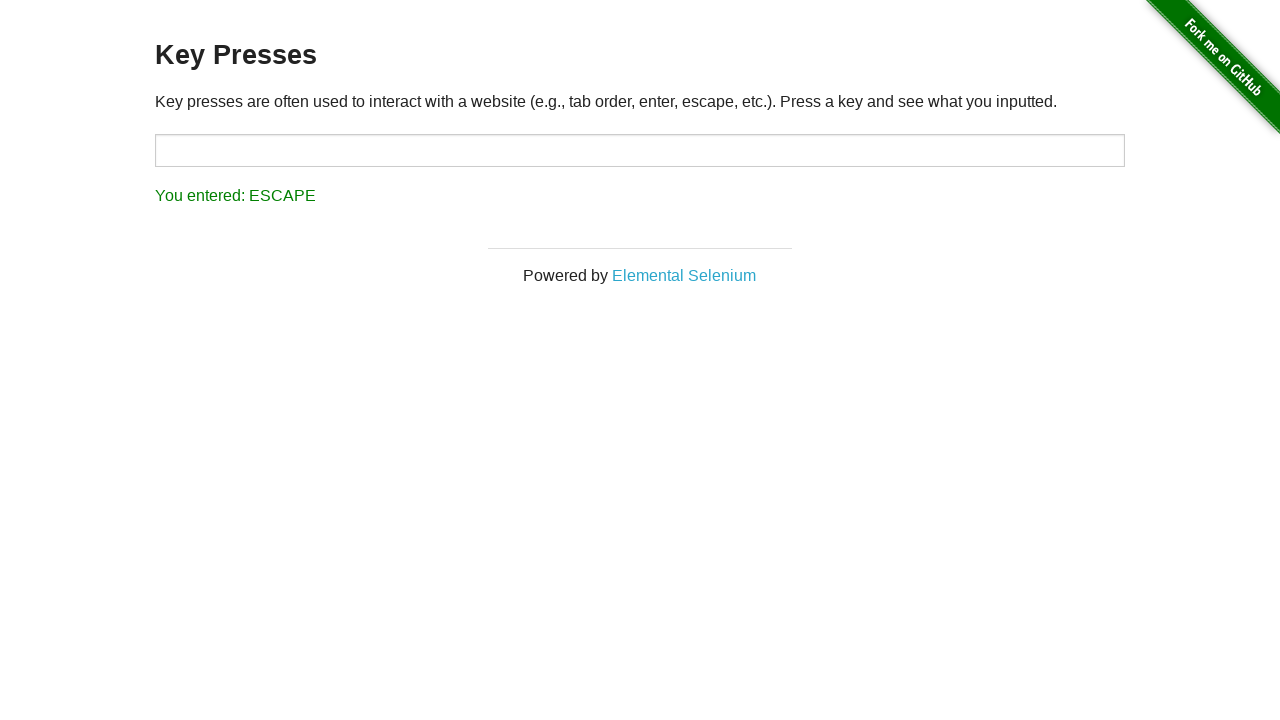

Pressed SPACE key on target input element on #target
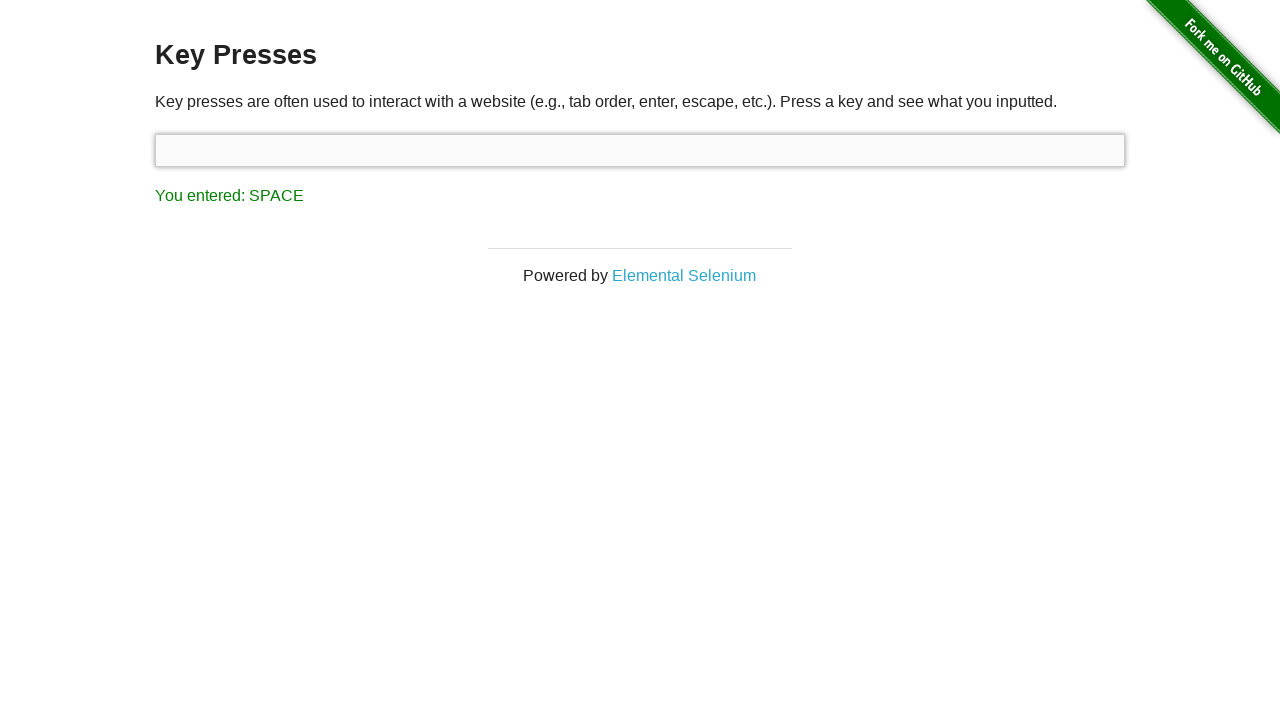

Result element loaded after SPACE key press
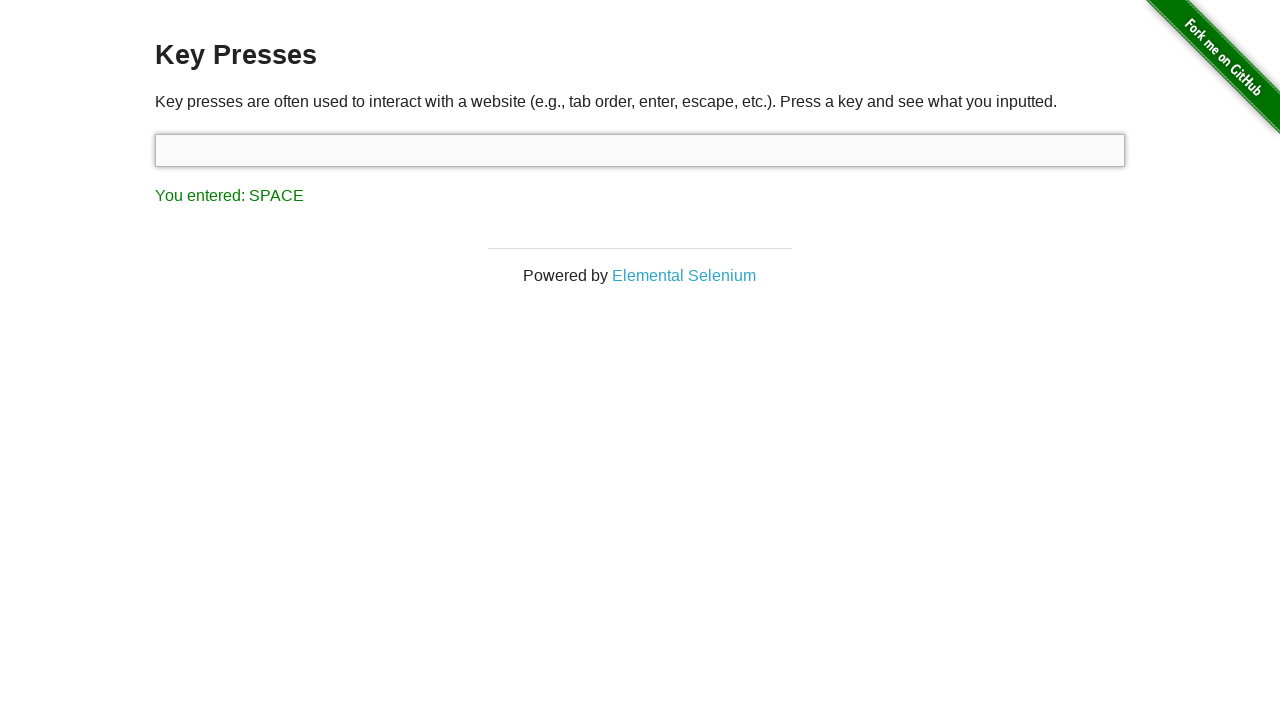

Retrieved result text content
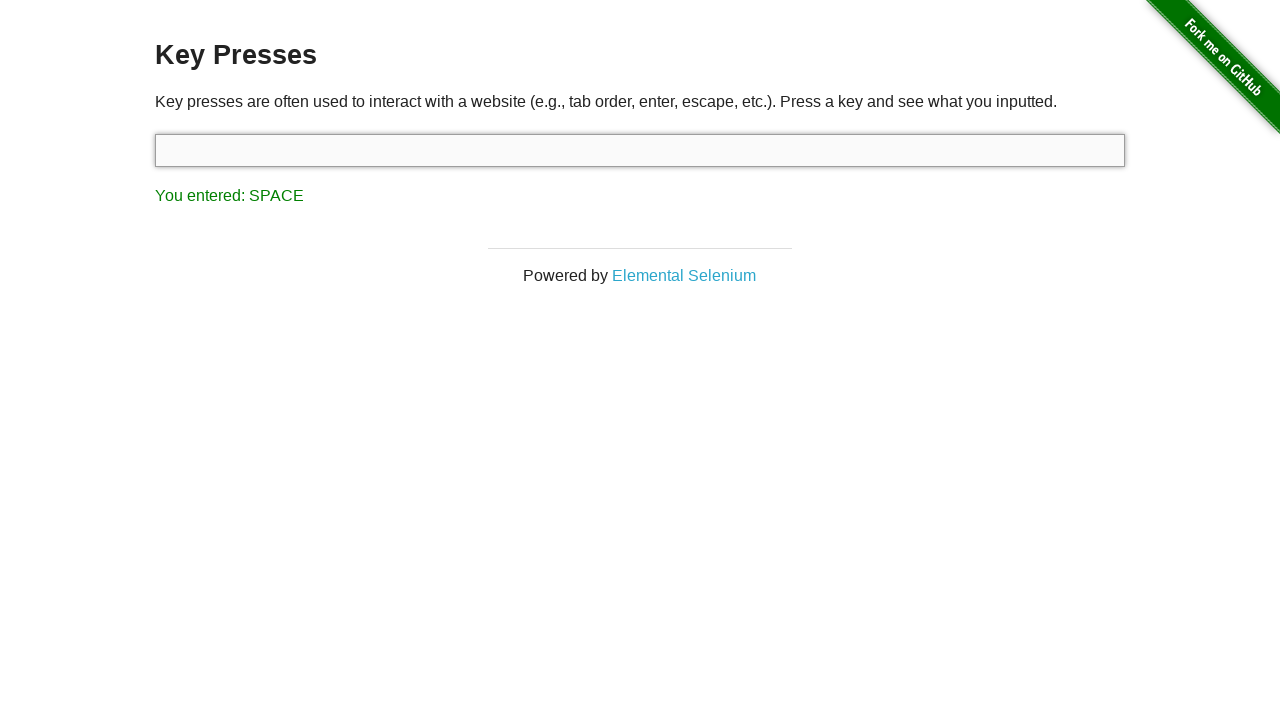

Verified result text displays correct key pressed: 'You entered: SPACE'
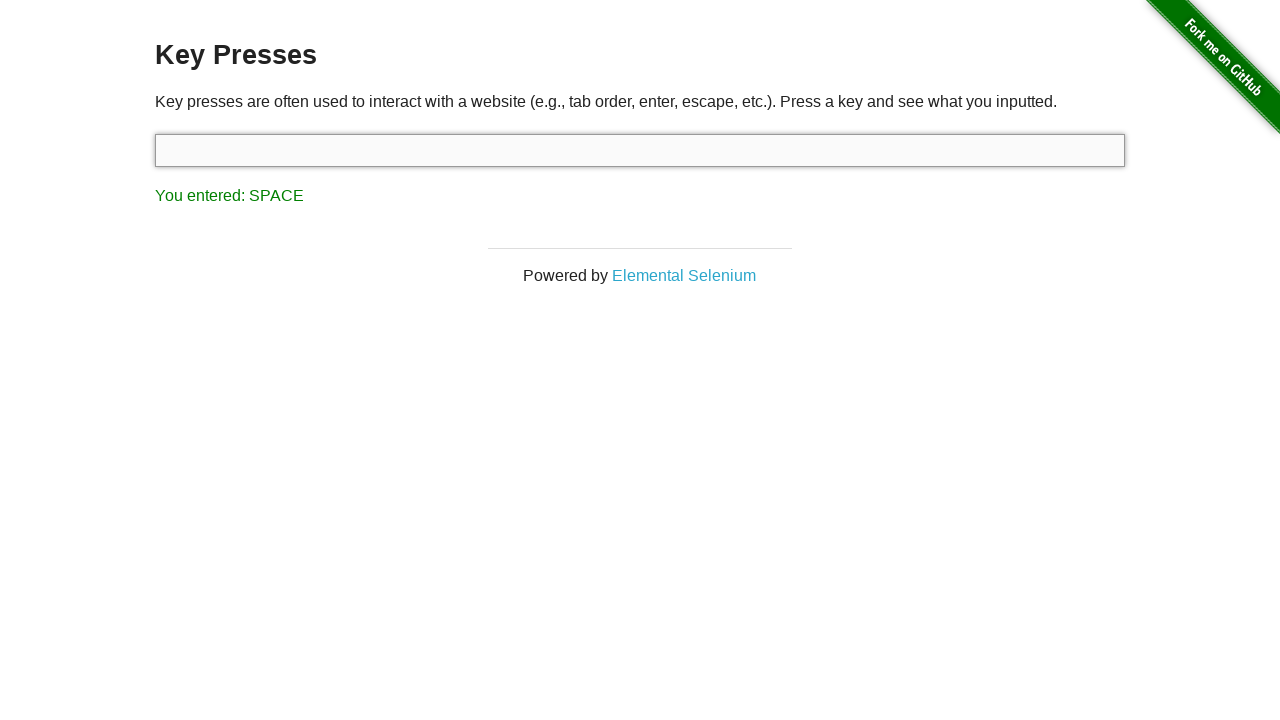

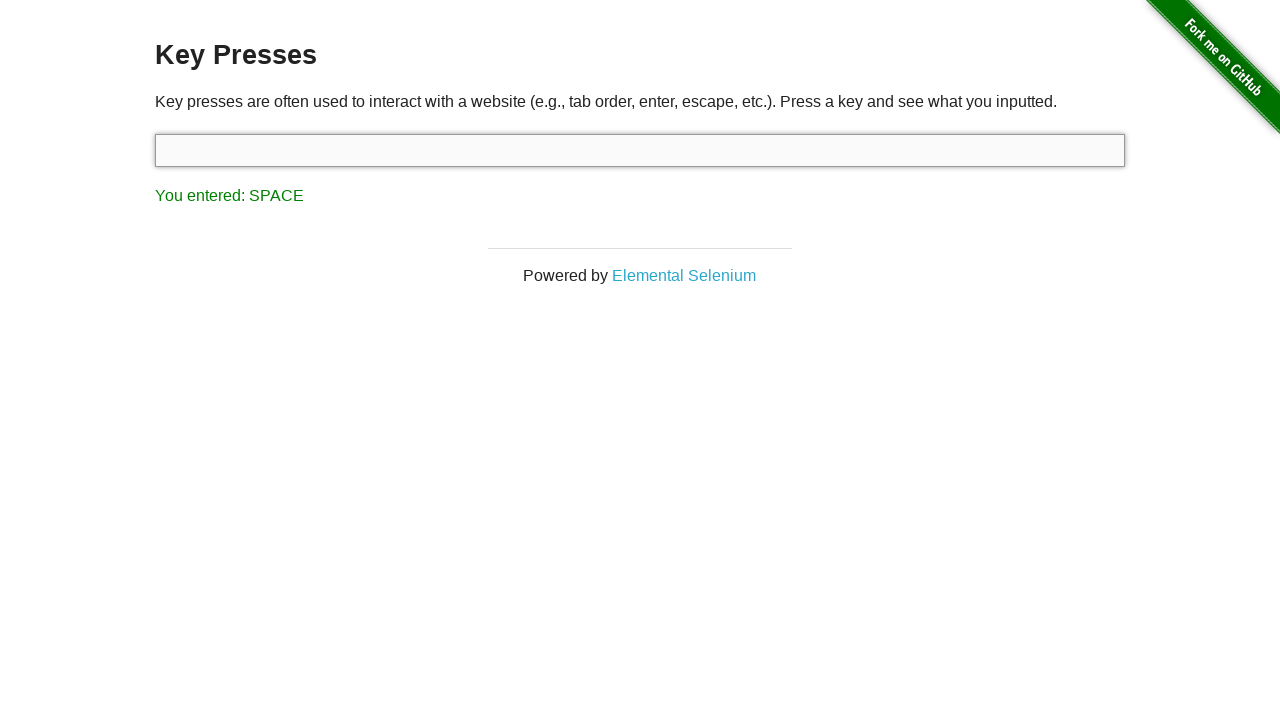